Tests browser navigation methods by navigating to a second URL, going back to the first URL, and then going forward to the second URL again.

Starting URL: https://www.fatiholcay.com

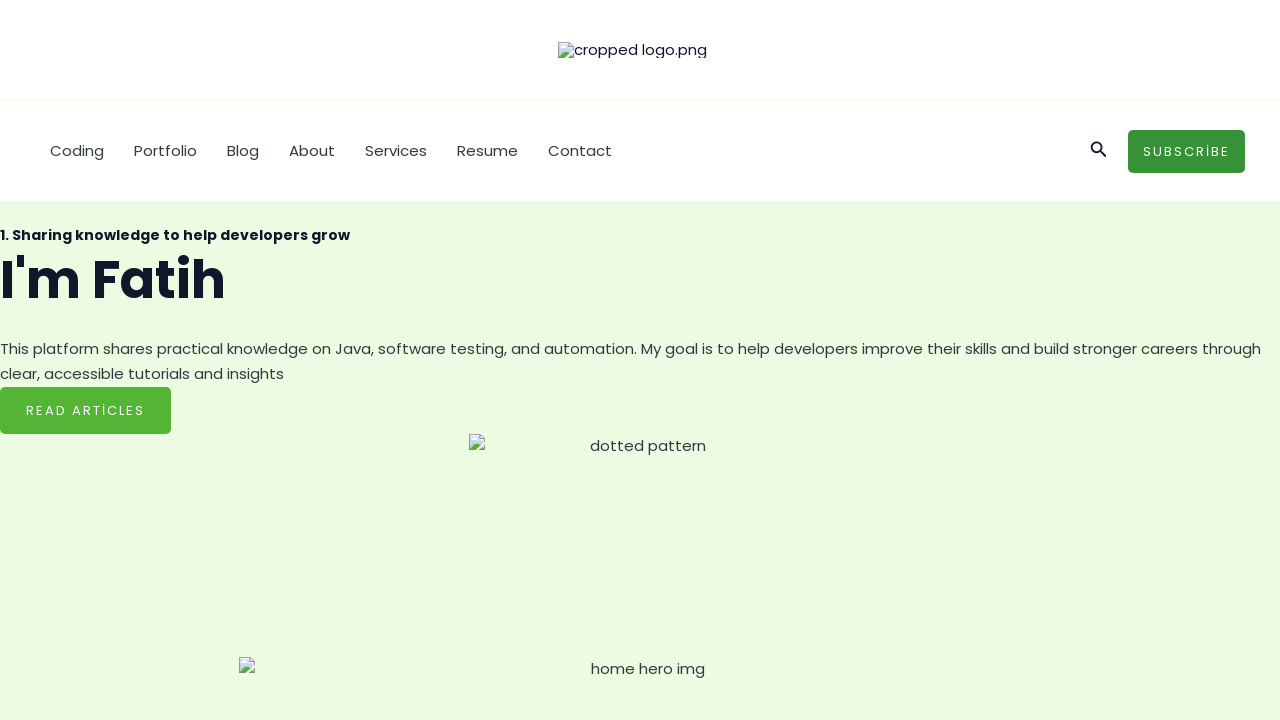

Navigated to second URL (https://www.testotomasyonu.com)
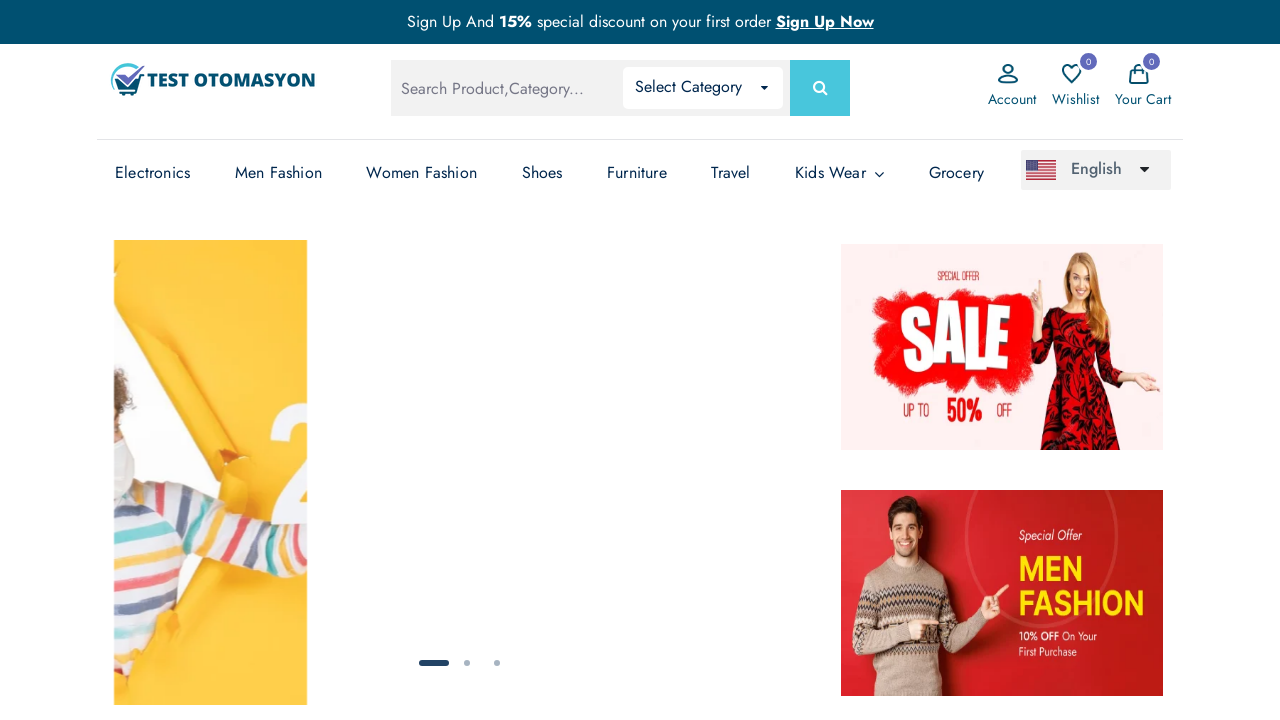

Navigated back to first URL (https://www.fatiholcay.com)
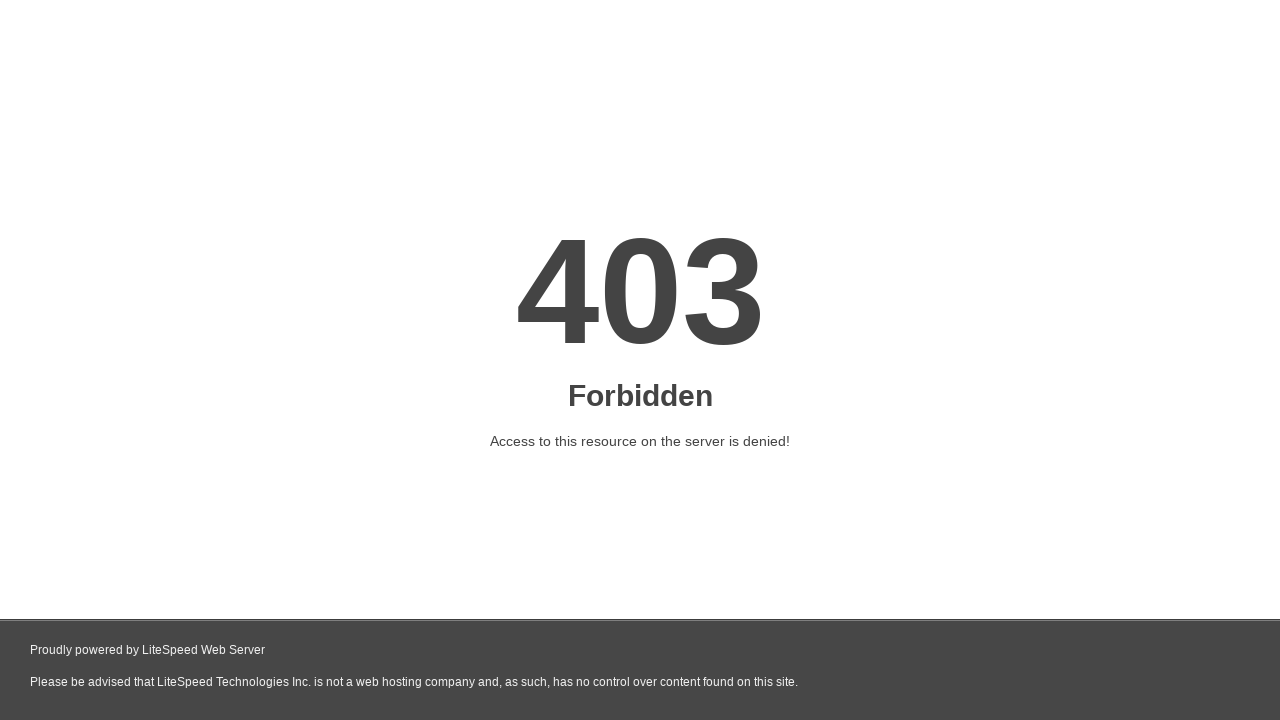

Navigated forward to second URL (https://www.testotomasyonu.com)
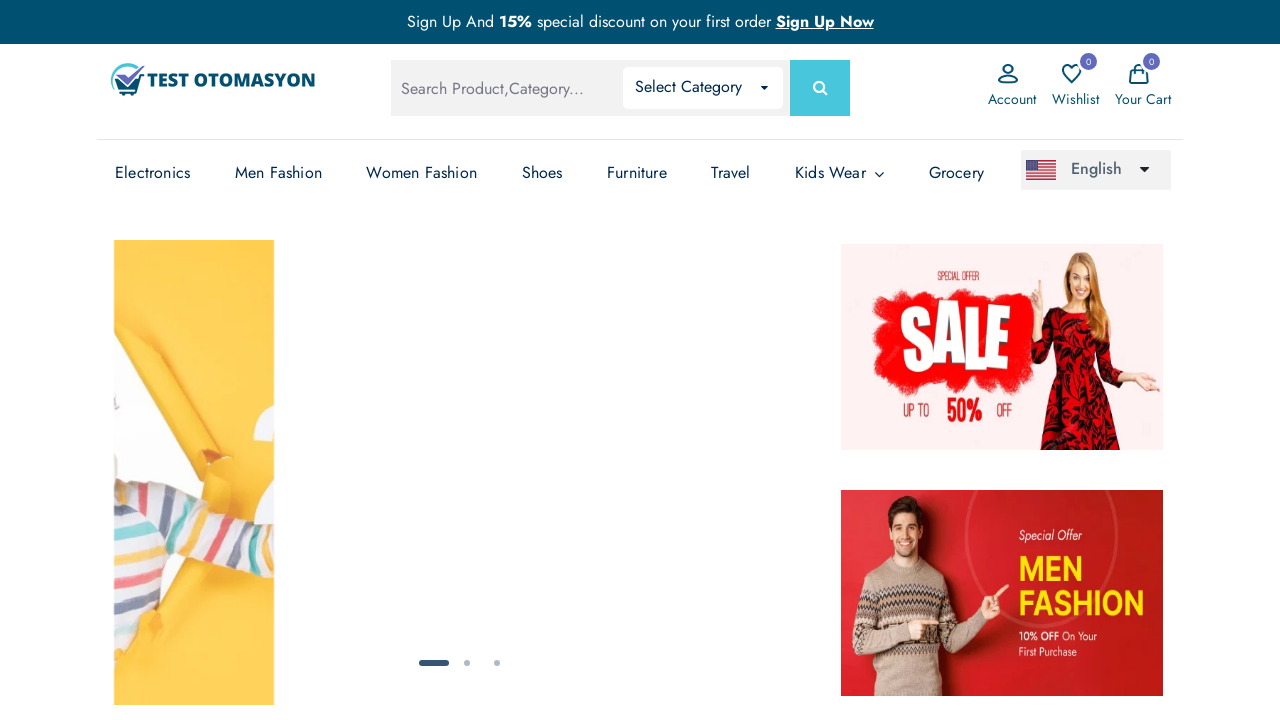

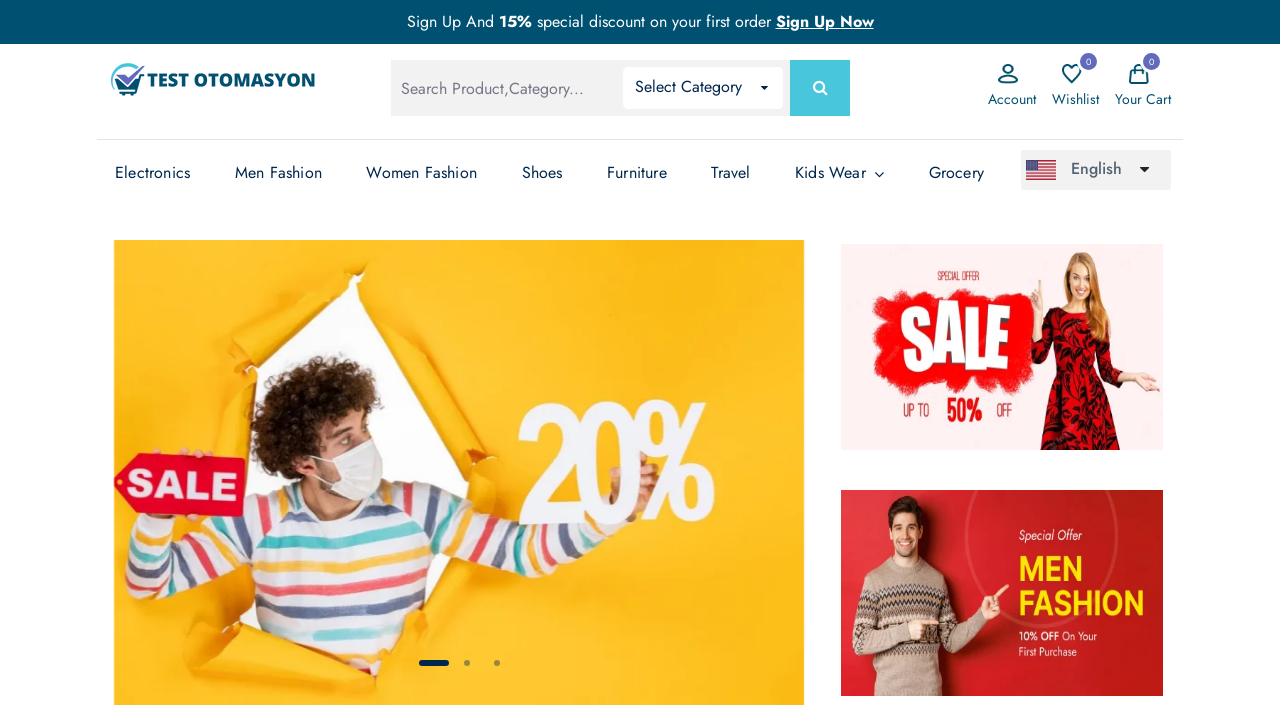